Tests for add to cart functionality from the catalog page by finding and clicking add to cart buttons.

Starting URL: https://www.pandashop.md/

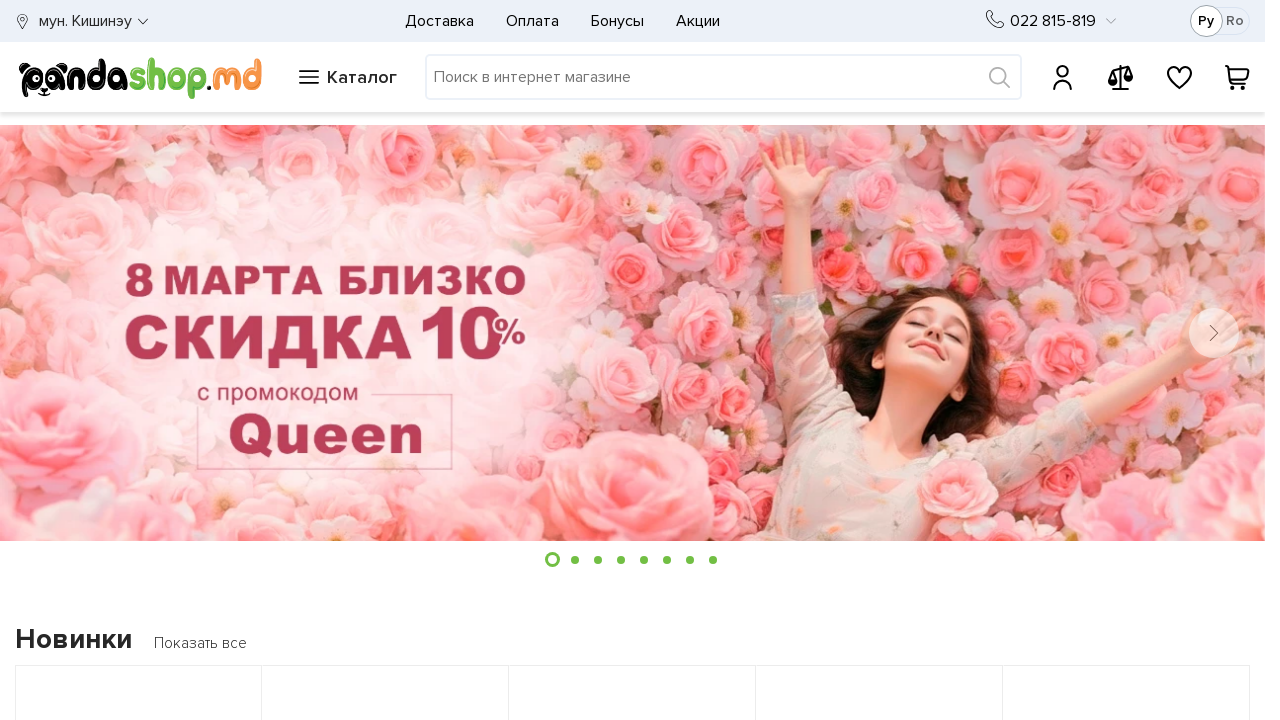

Waited for page to load with networkidle state
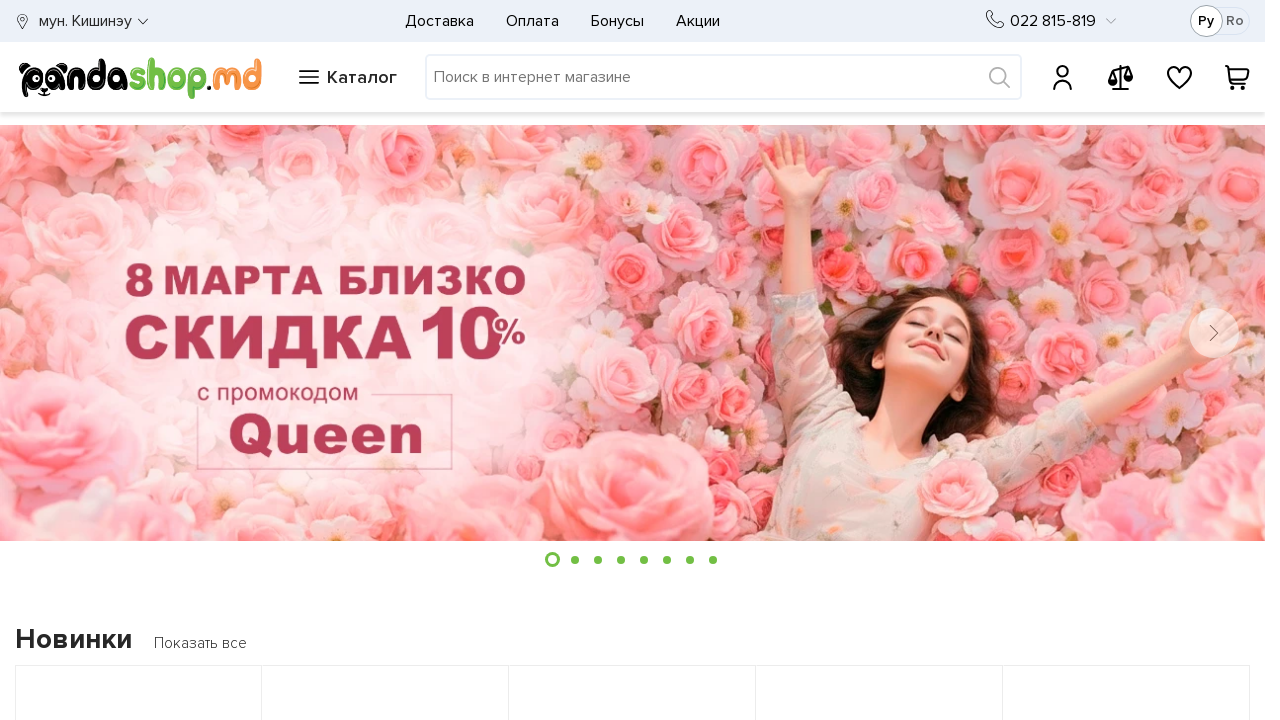

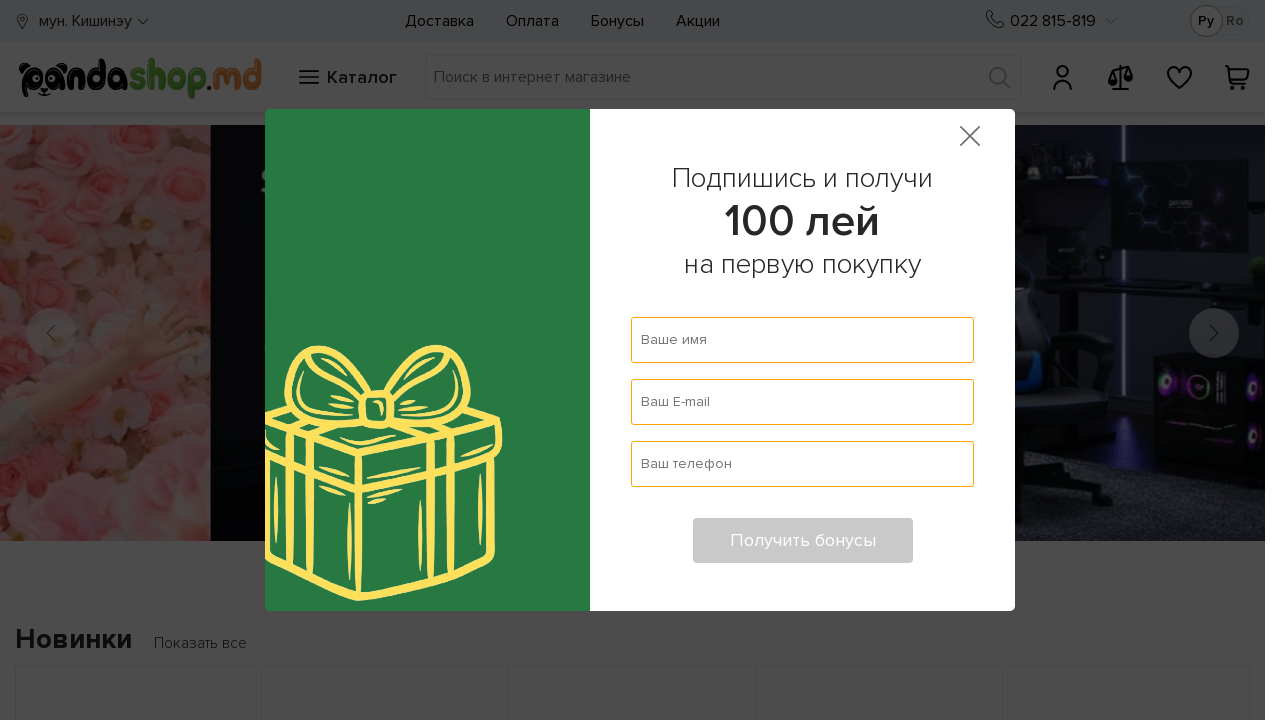